Tests JavaScript alert handling by clicking buttons that trigger alerts, accepting them, and verifying the interaction with both immediate and timed alerts.

Starting URL: https://demoqa.com/alerts

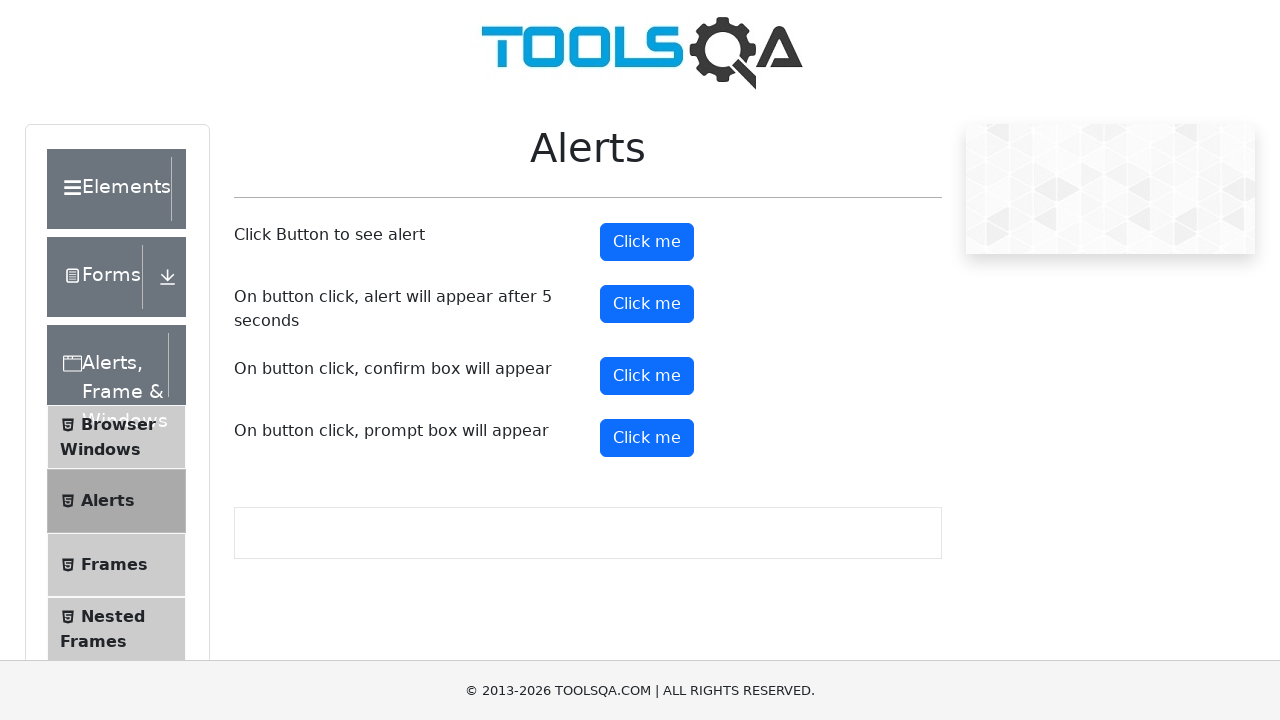

Clicked the first alert button at (647, 242) on #alertButton
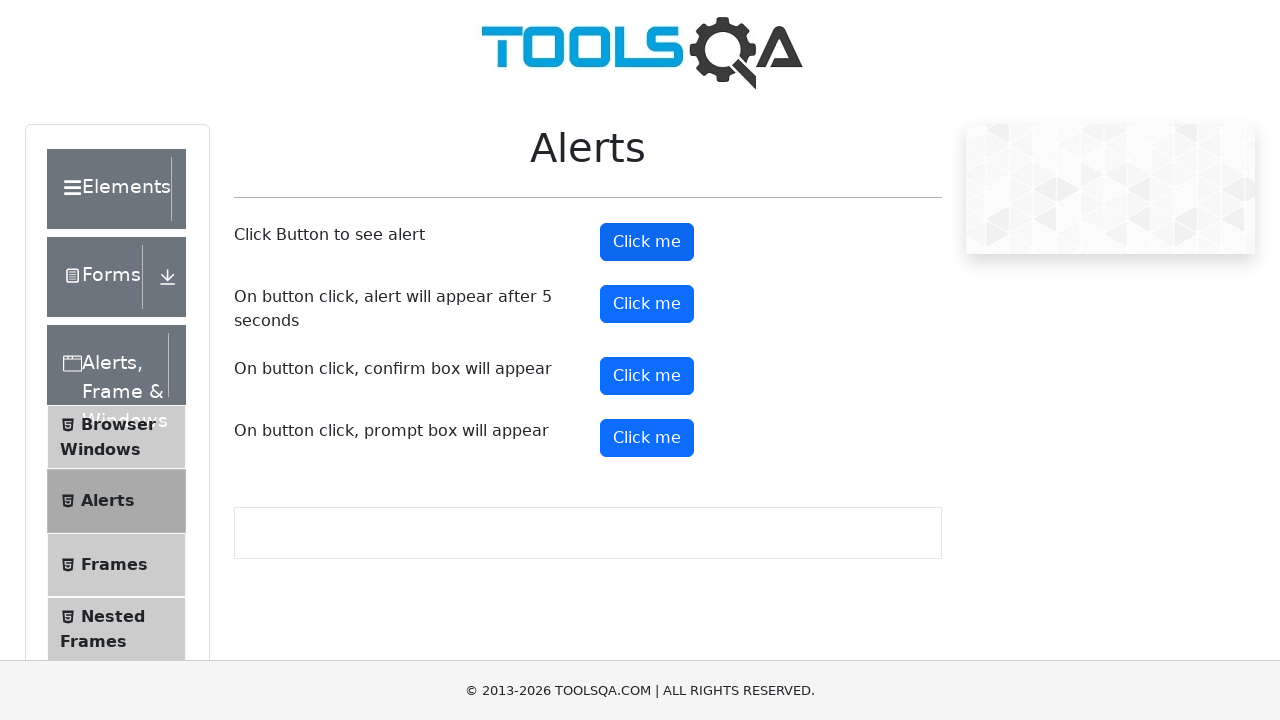

Set up dialog handler to accept alerts
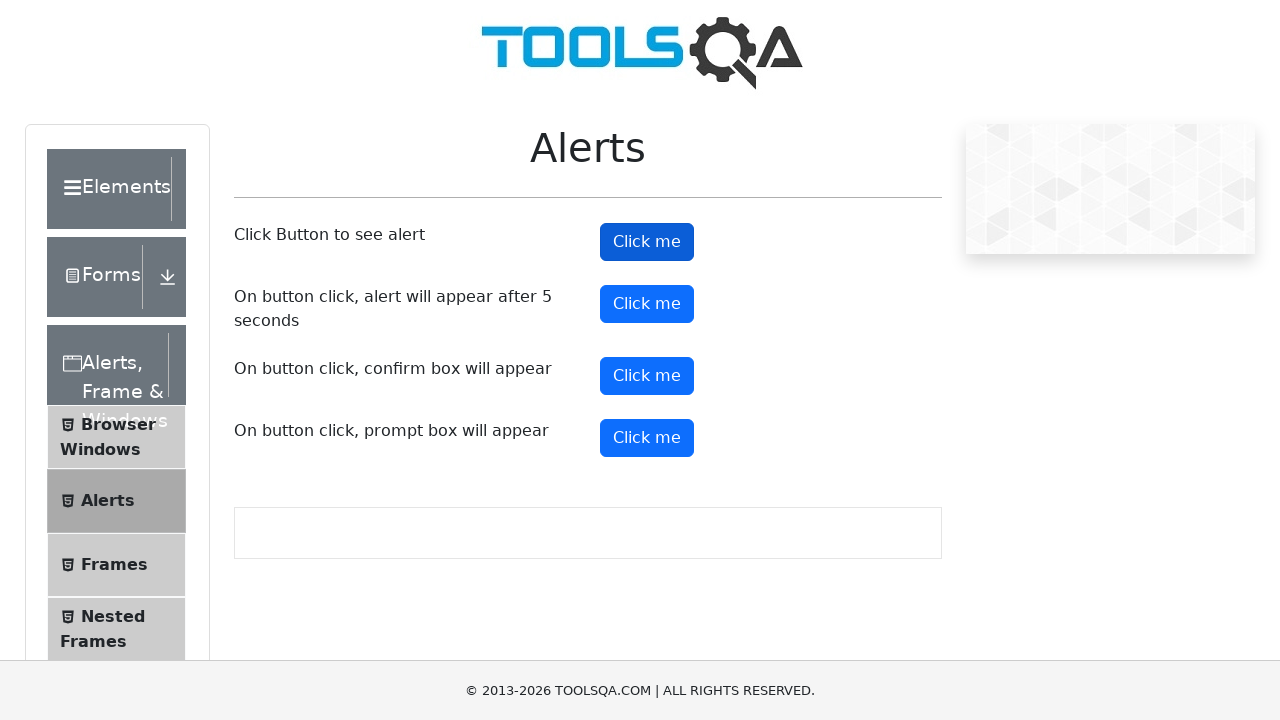

Waited 1 second for alert to be processed
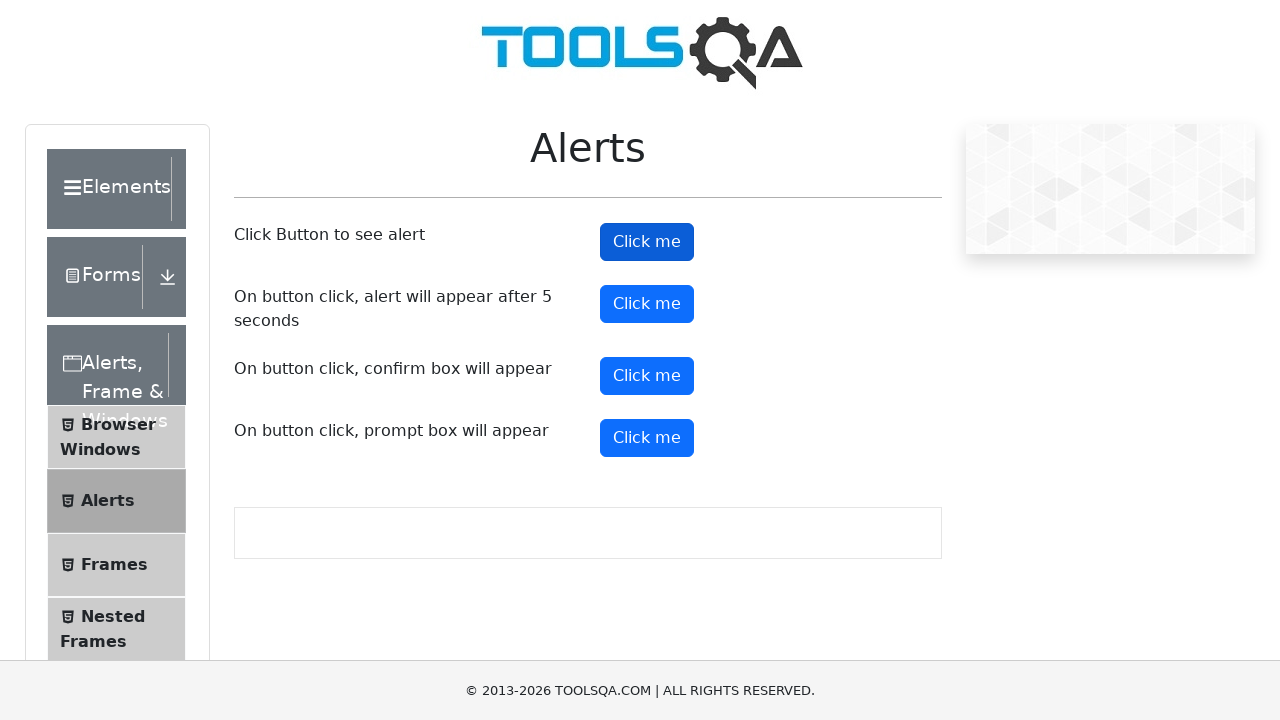

Clicked the timer alert button (alert triggers after 5 seconds) at (647, 304) on #timerAlertButton
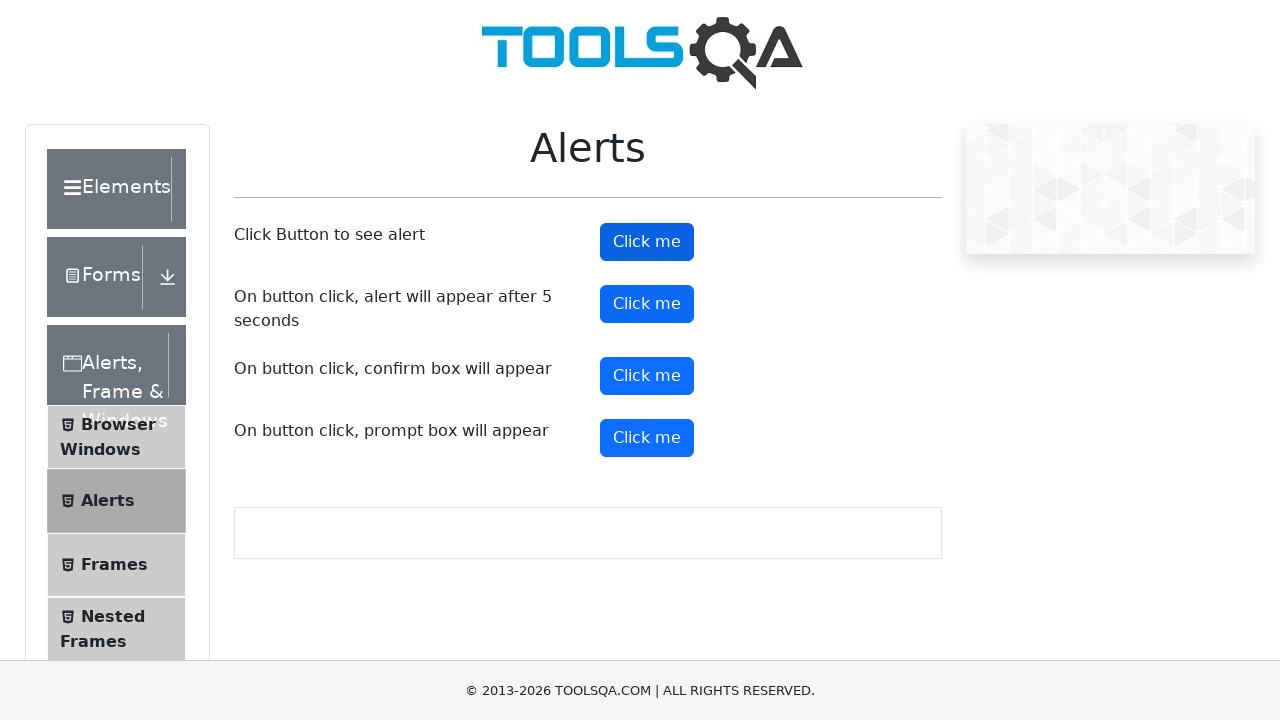

Waited 6 seconds for timed alert to appear and be handled
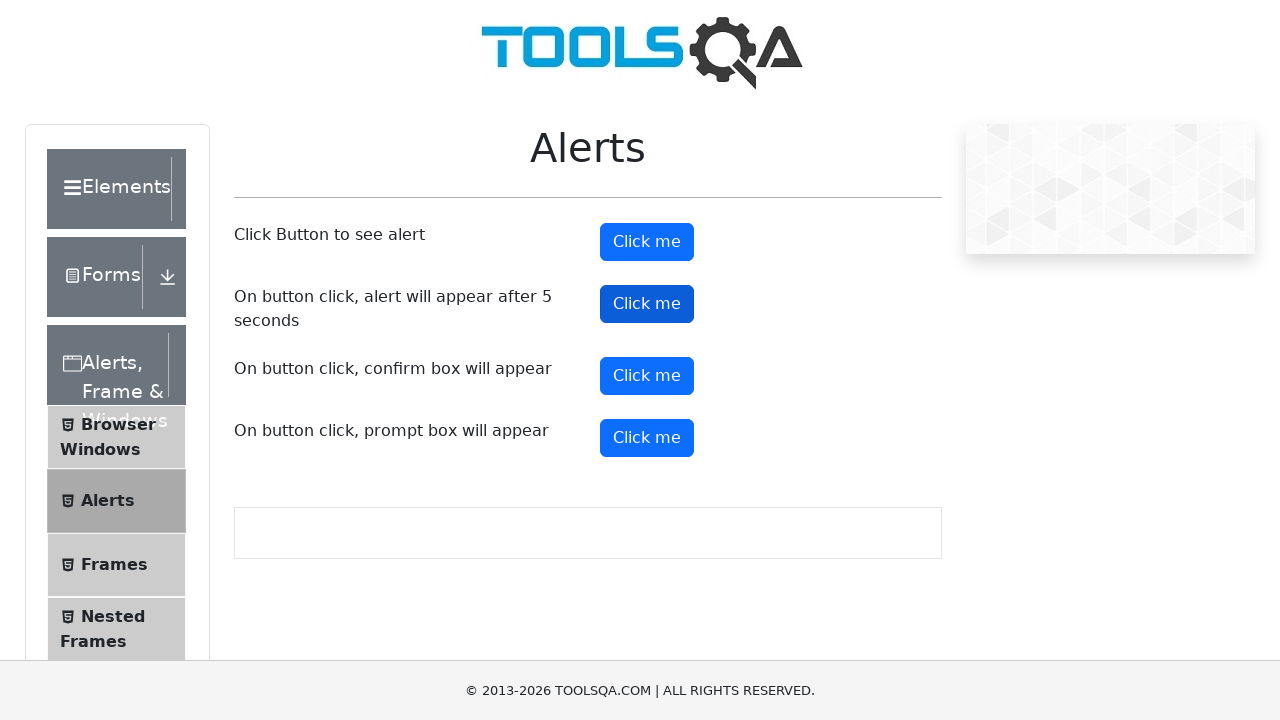

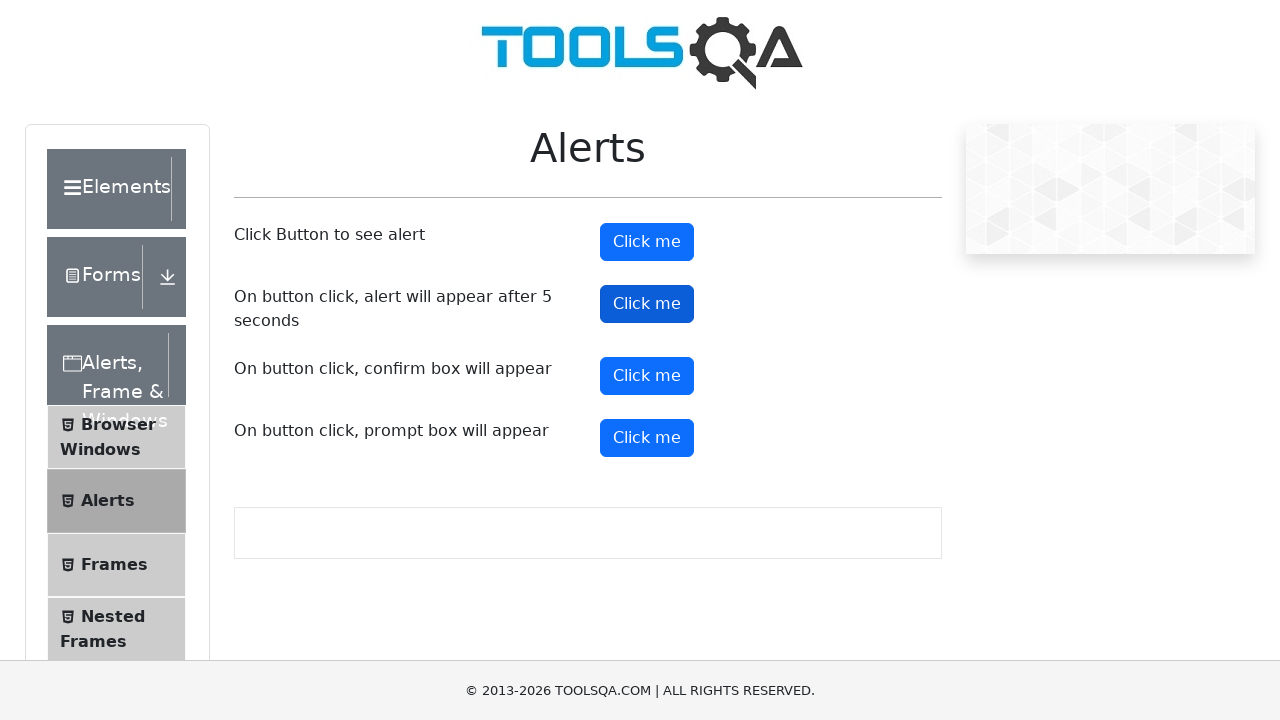